Tests search functionality on AppleInsider Russia website by entering a search query and pressing Enter to submit

Starting URL: https://appleinsider.ru/

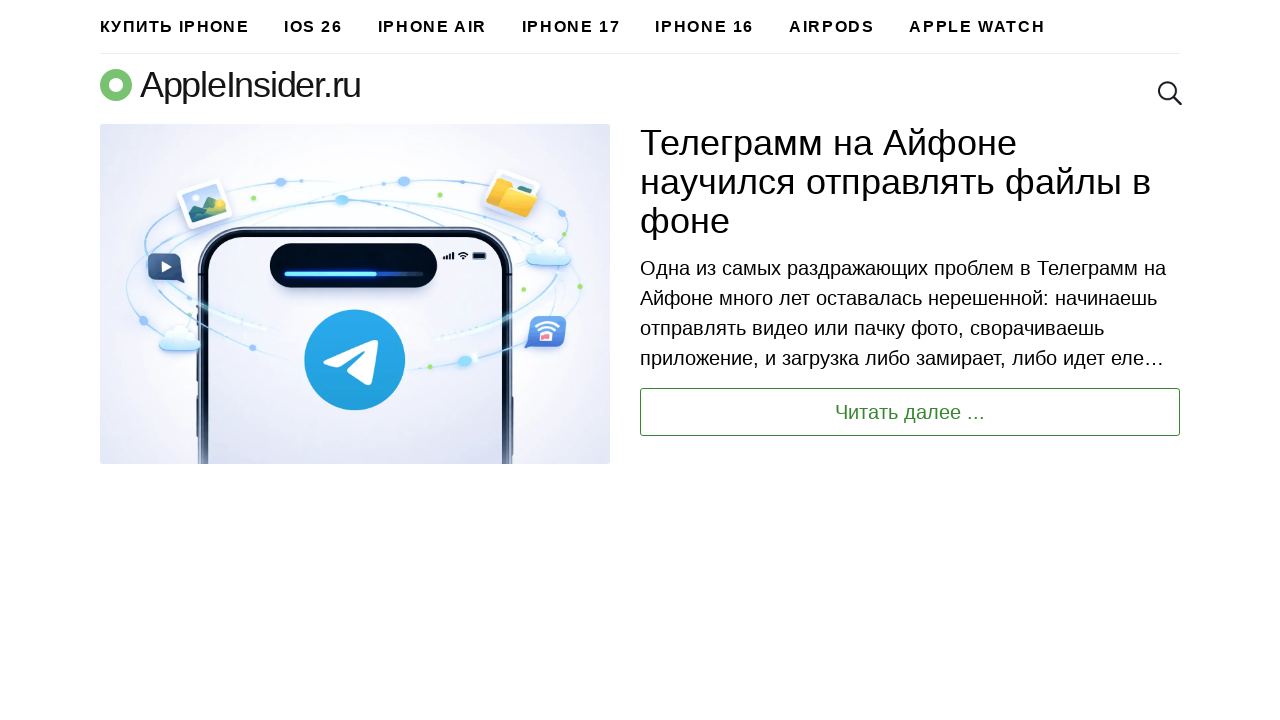

Filled search box with query 'iPhone 15 обзор' on input
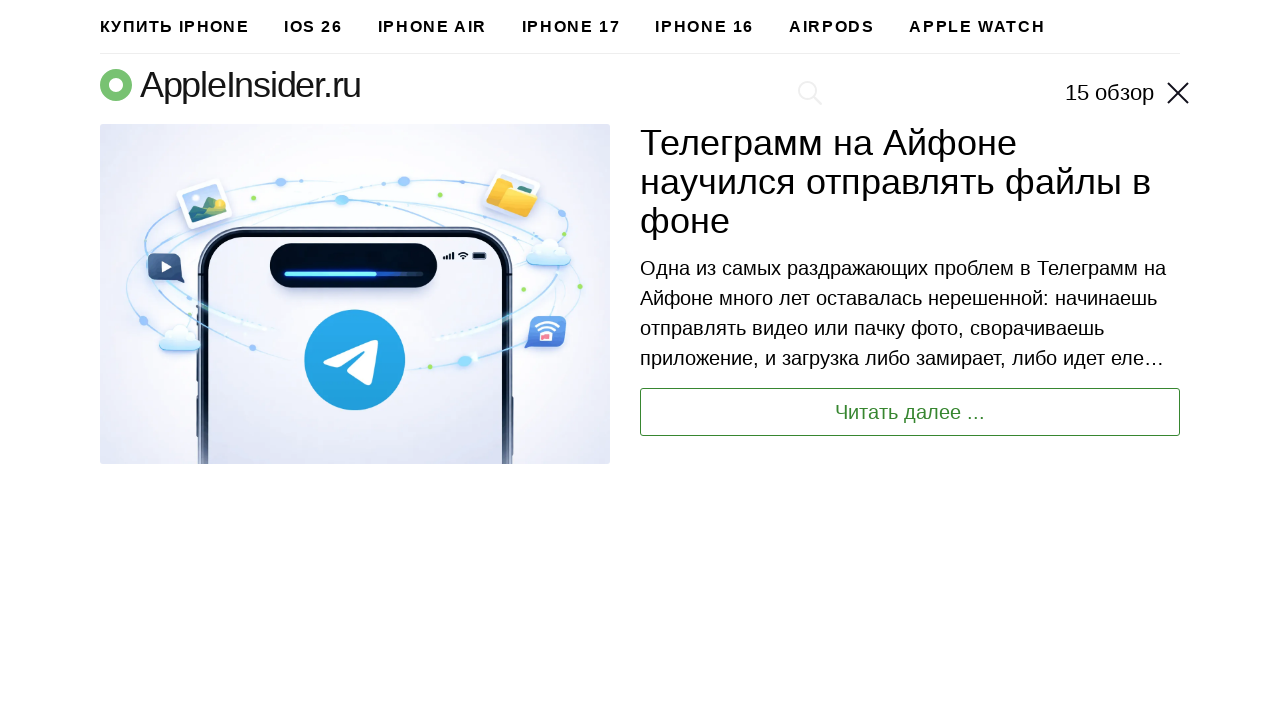

Pressed Enter to submit search query on form
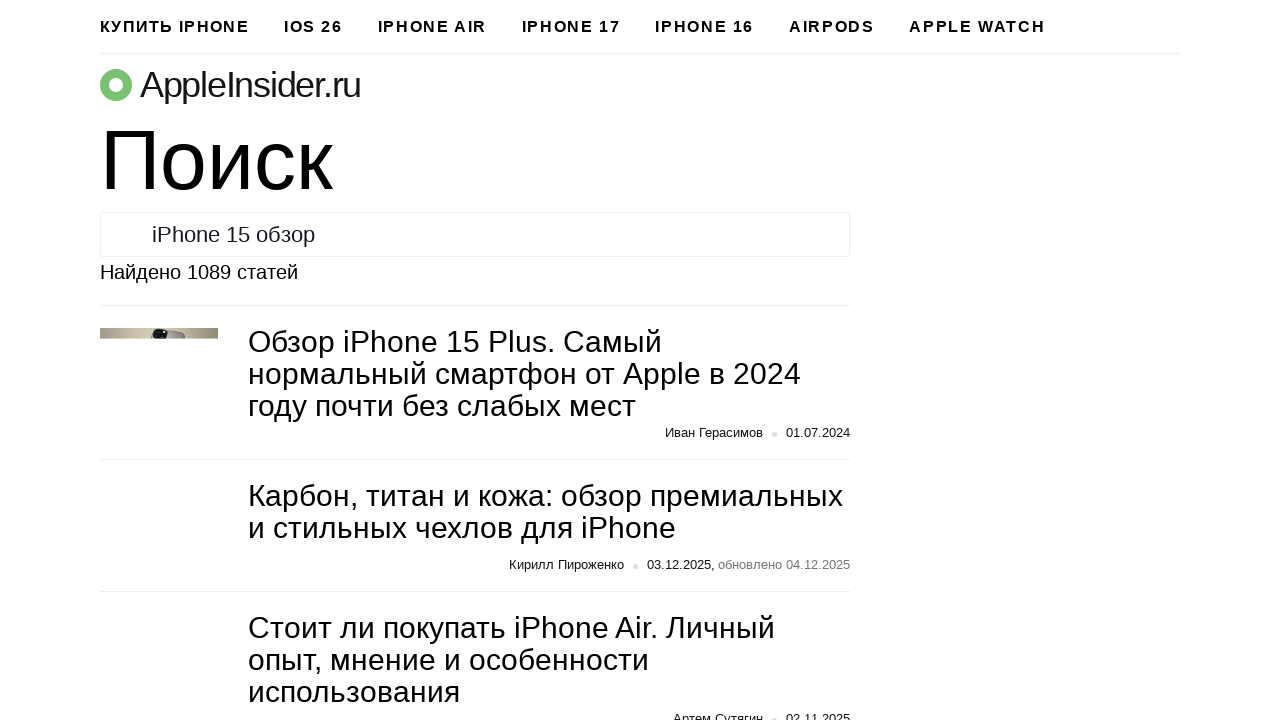

Search results page loaded (networkidle state reached)
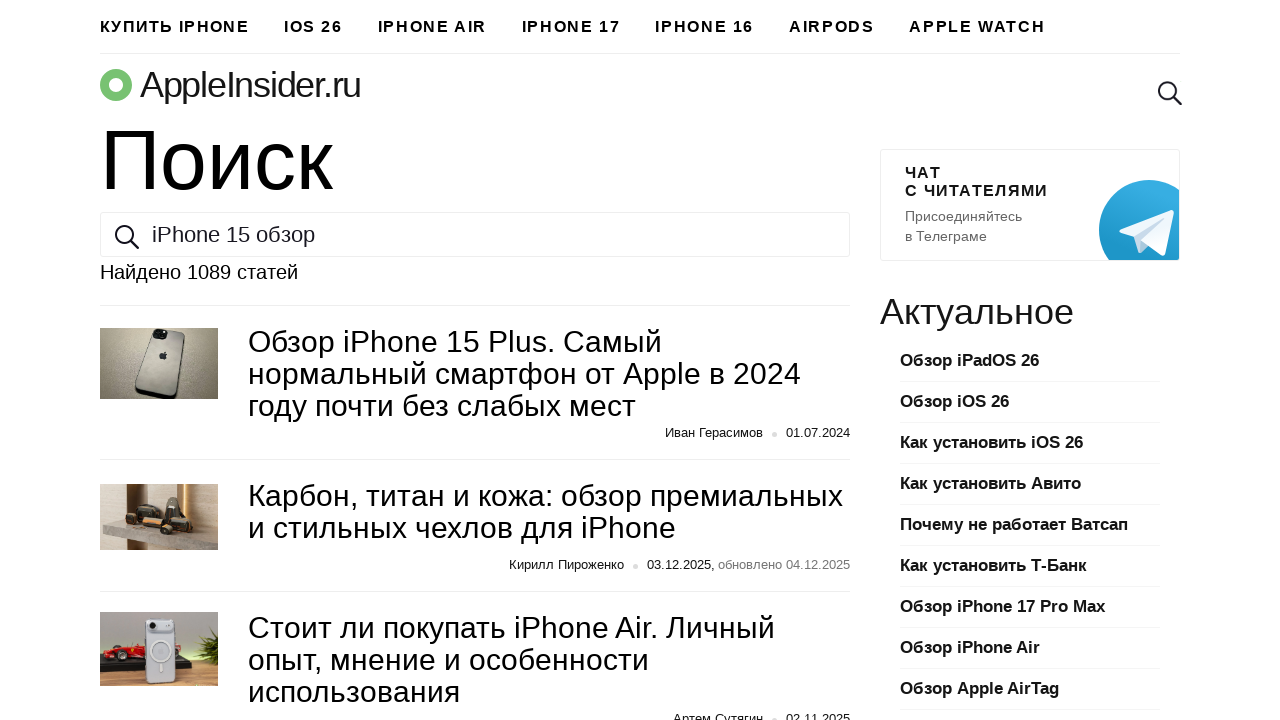

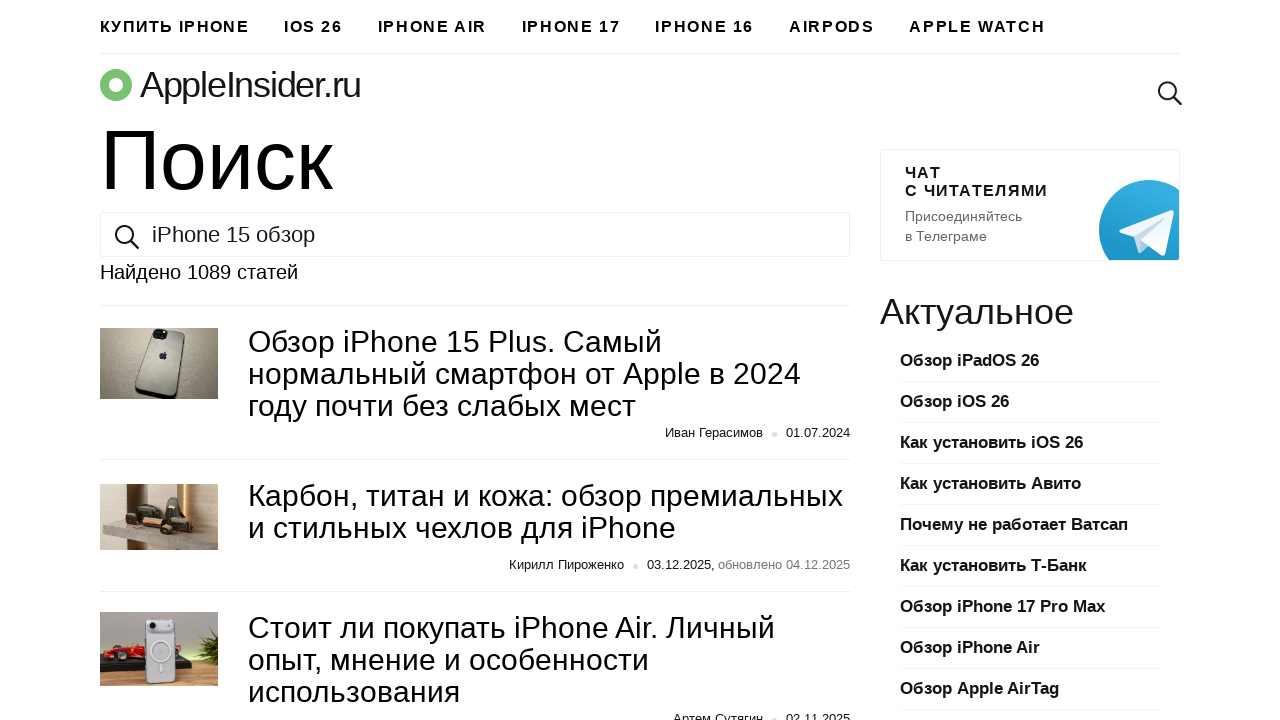